Tests PDF to Word conversion by clicking the file selection button on ilovepdf.com

Starting URL: https://www.ilovepdf.com/pdf_to_word

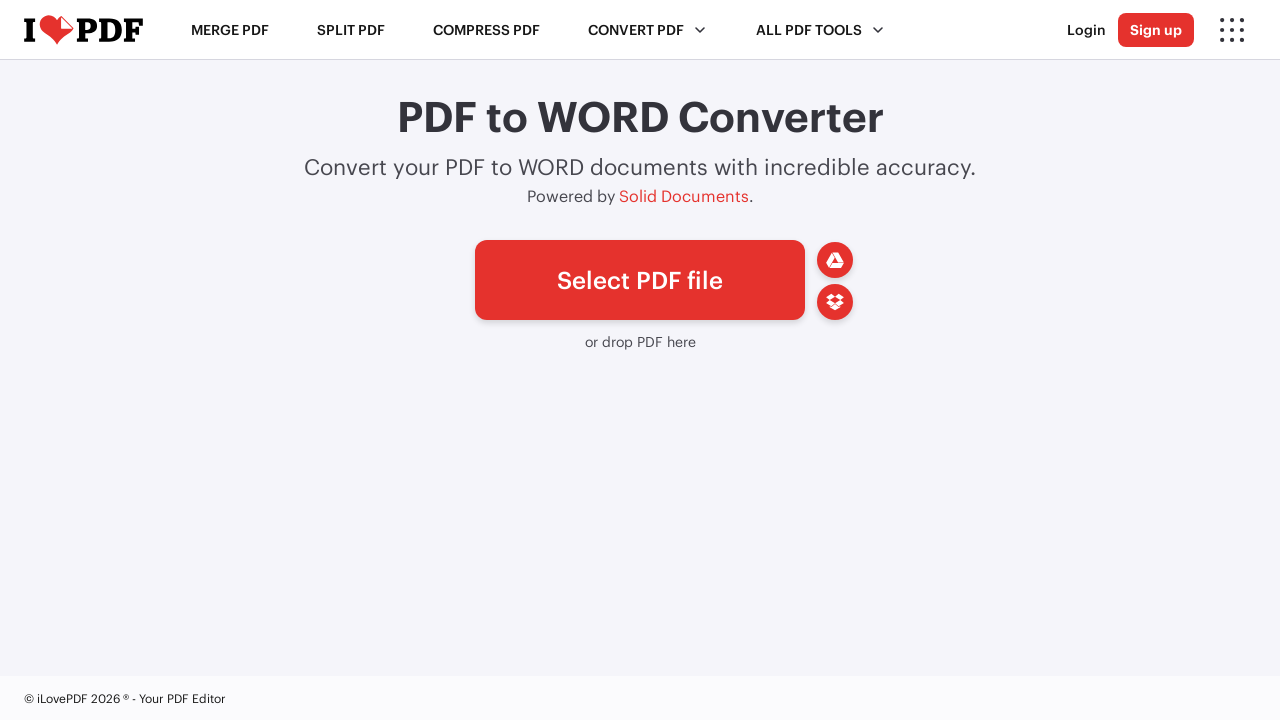

Clicked the file selection button on ilovepdf.com to open PDF to Word conversion dialog at (640, 280) on a#pickfiles
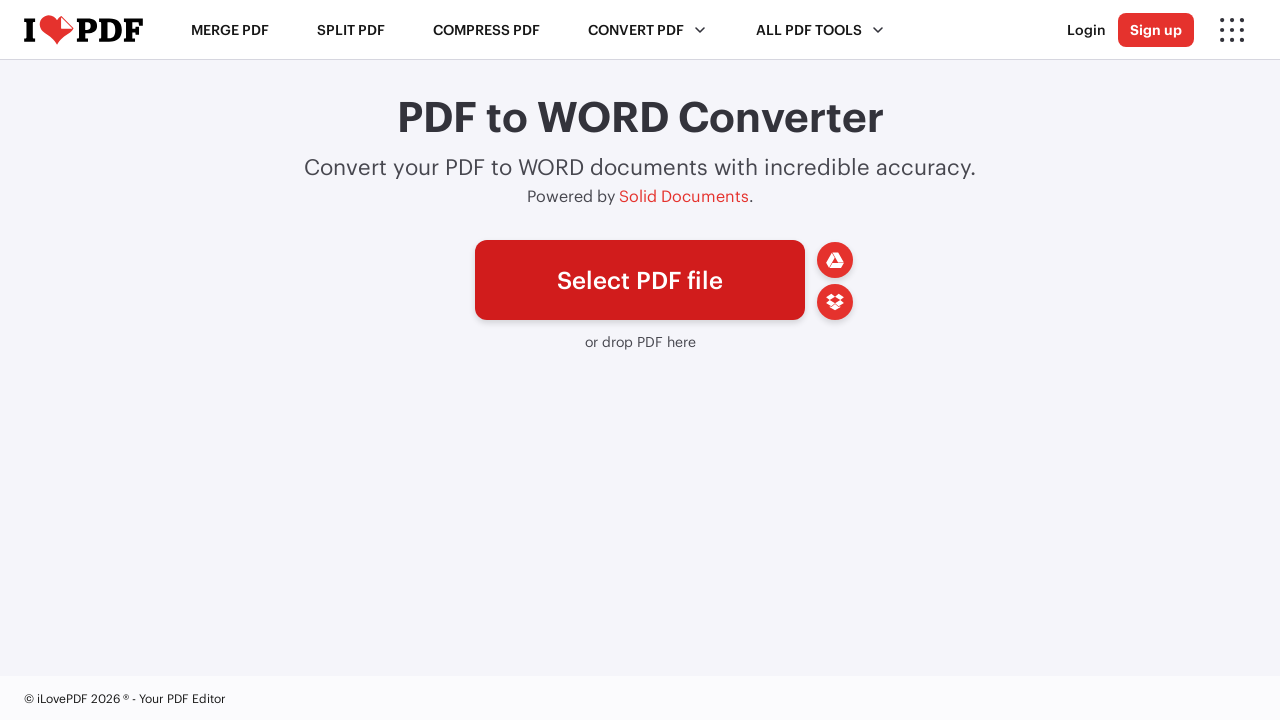

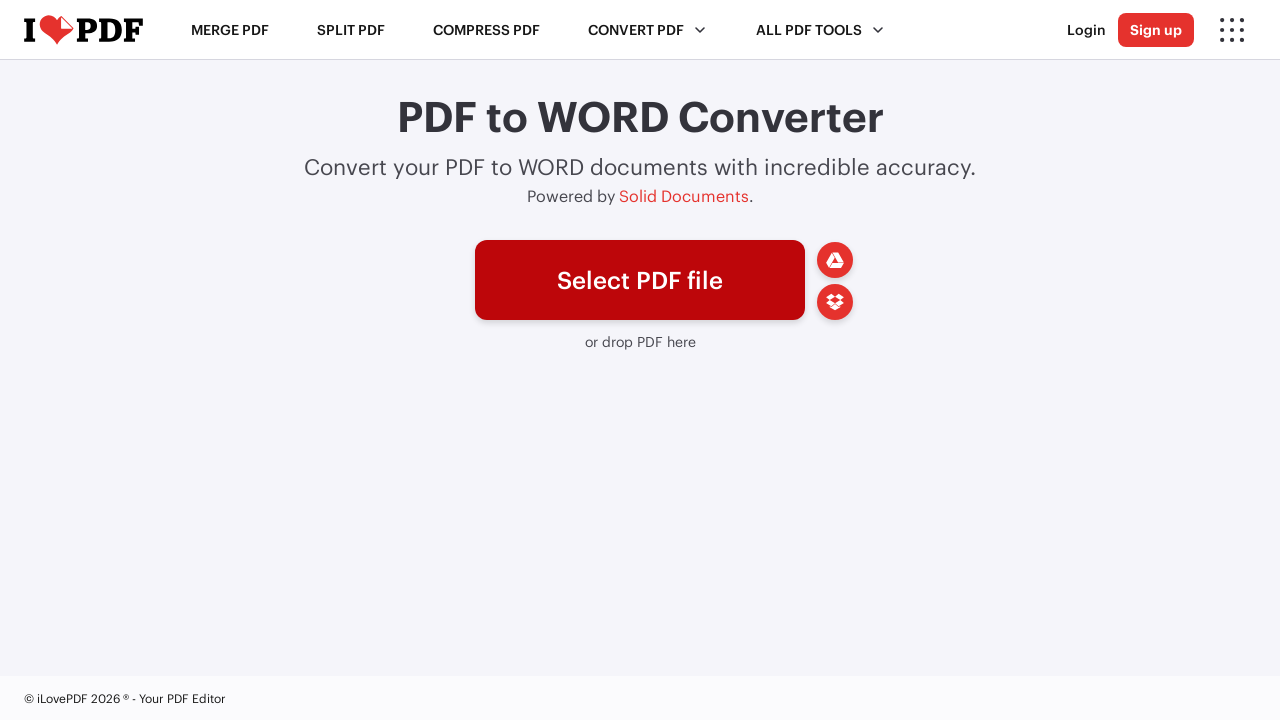